Tests closing the sign-up modal by clicking the Close button in the modal footer

Starting URL: https://www.demoblaze.com/index.html

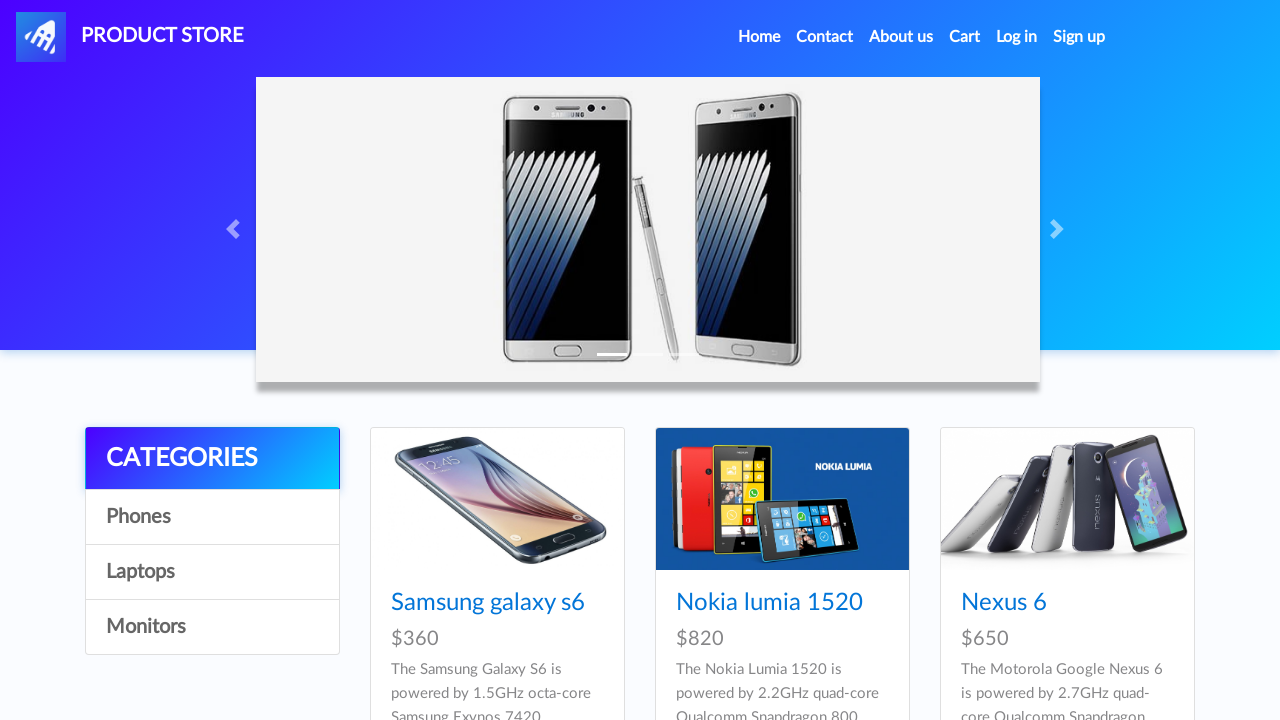

Clicked Sign up button in navigation at (1079, 37) on a#signin2
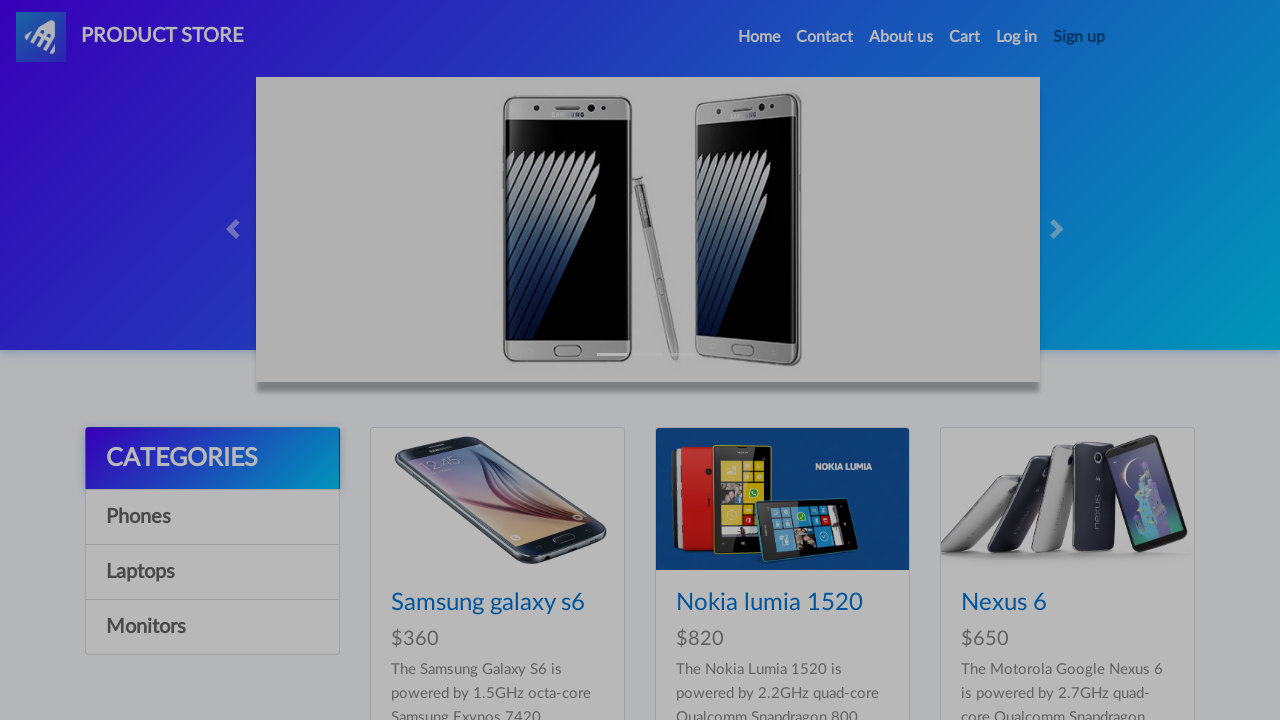

Sign-up modal appeared and is visible
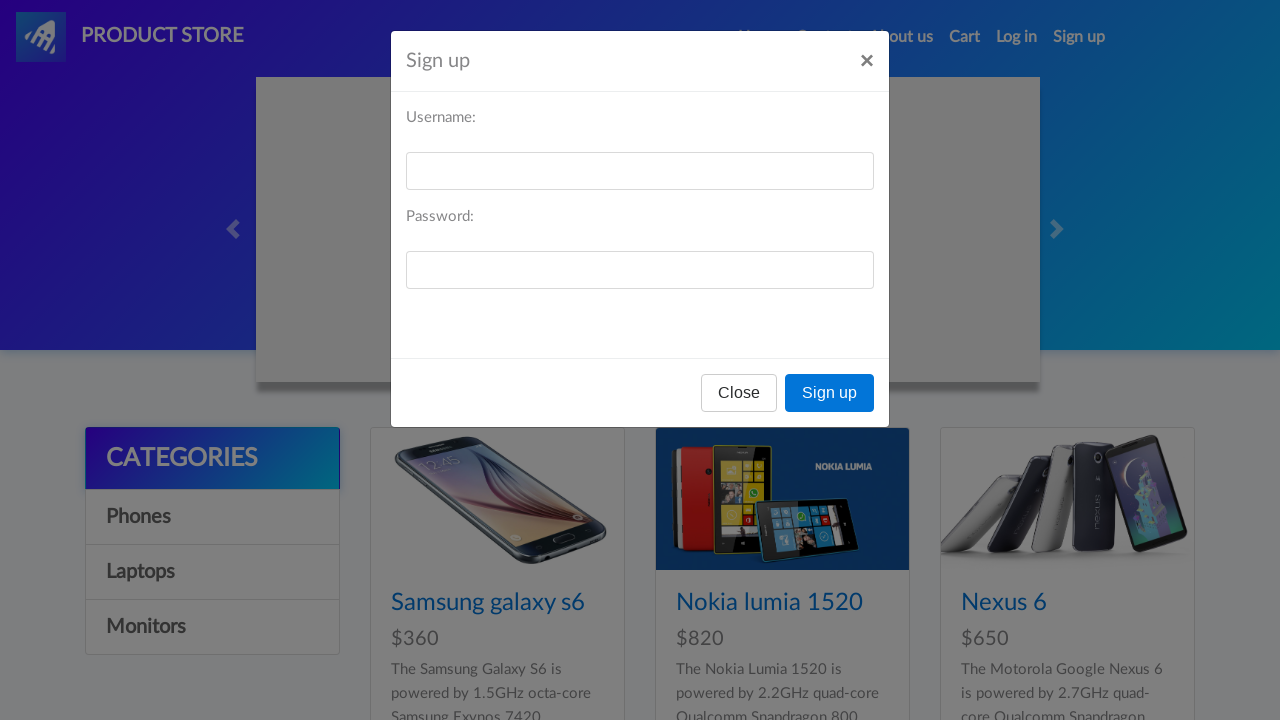

Clicked Close button in modal footer at (739, 393) on #signInModal .modal-footer button[data-dismiss='modal']
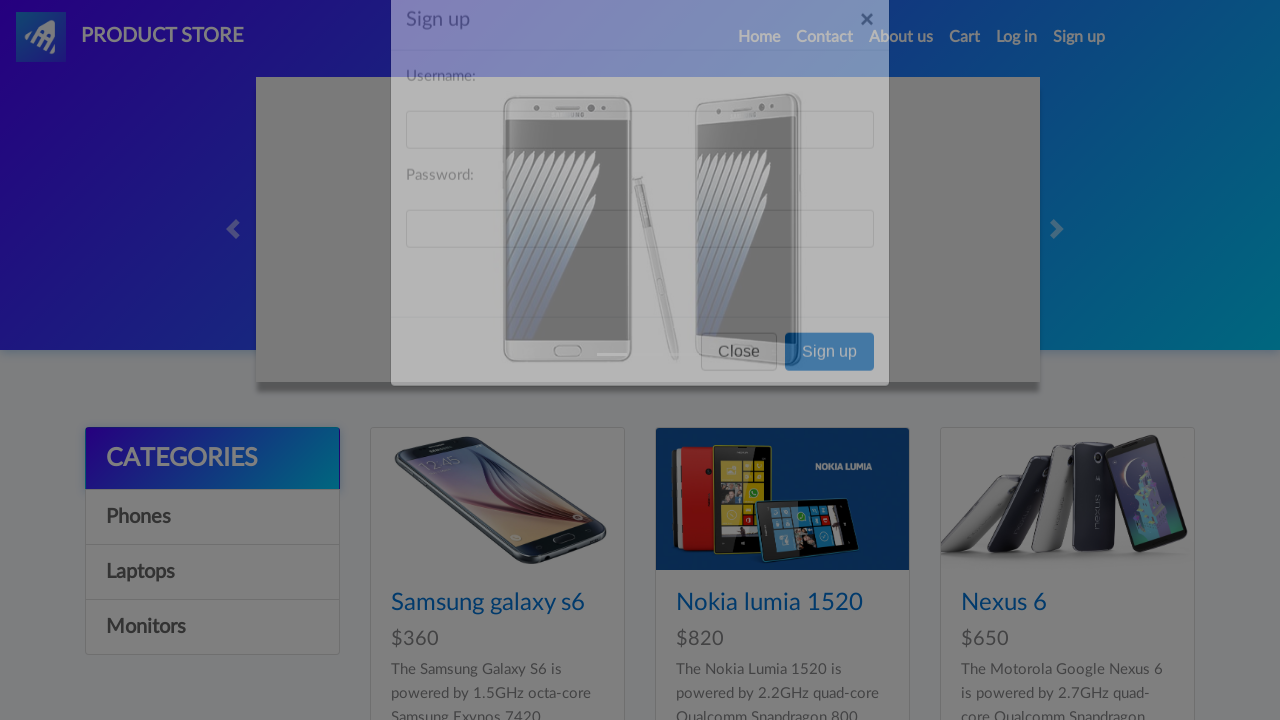

Sign-up modal closed successfully
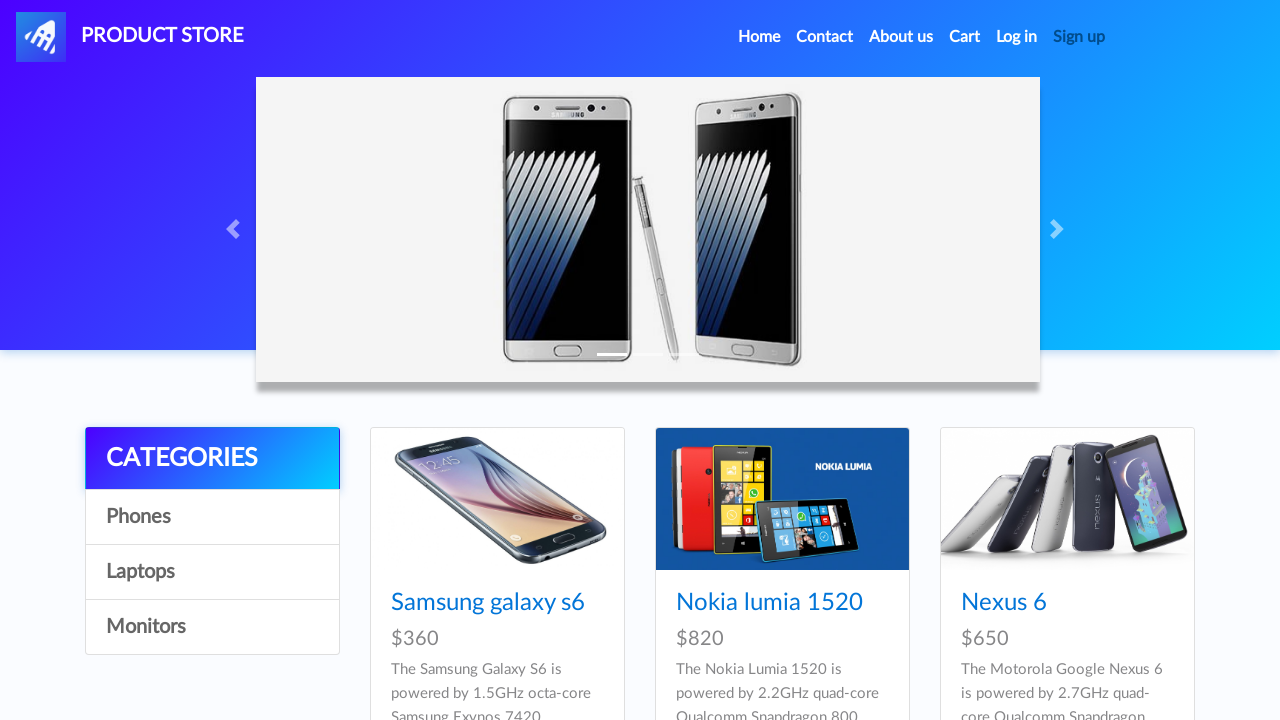

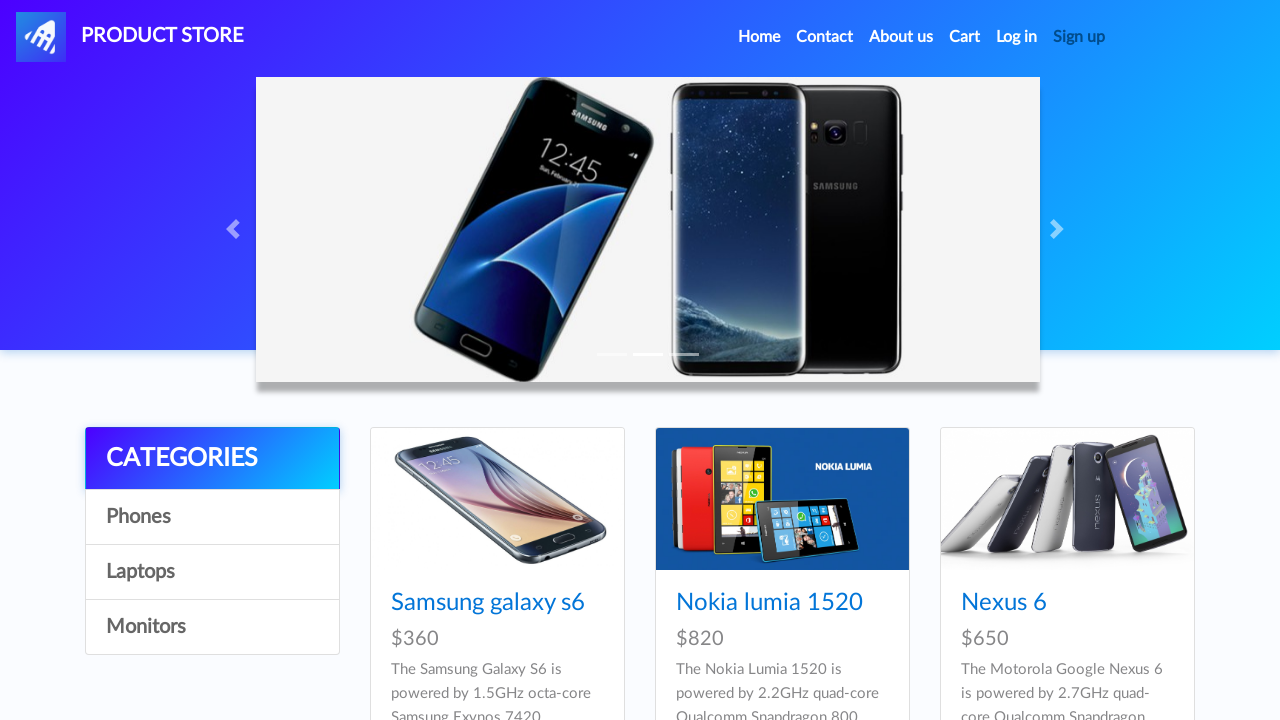